Tests adding a valid contact by filling form fields and submitting, then verifying success message

Starting URL: https://projeto2-seven-sandy.vercel.app/index.html

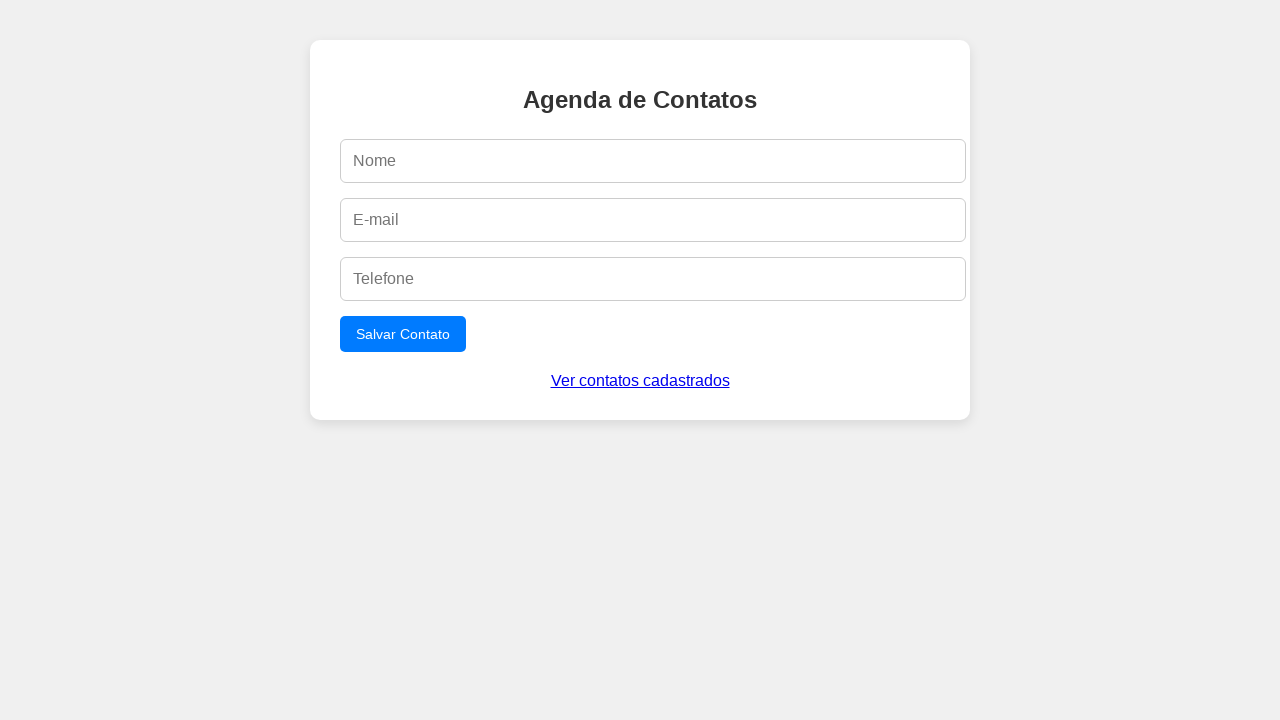

Cleared name field on #name
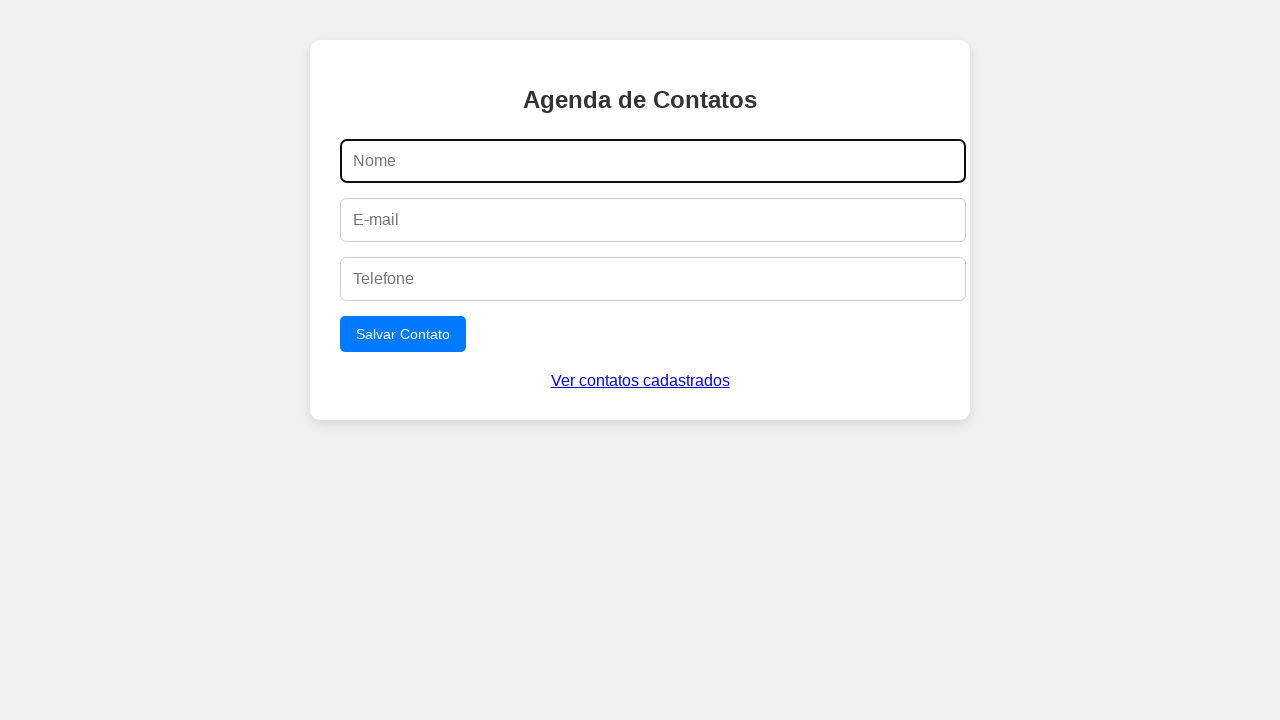

Filled name field with 'João Silva' on #name
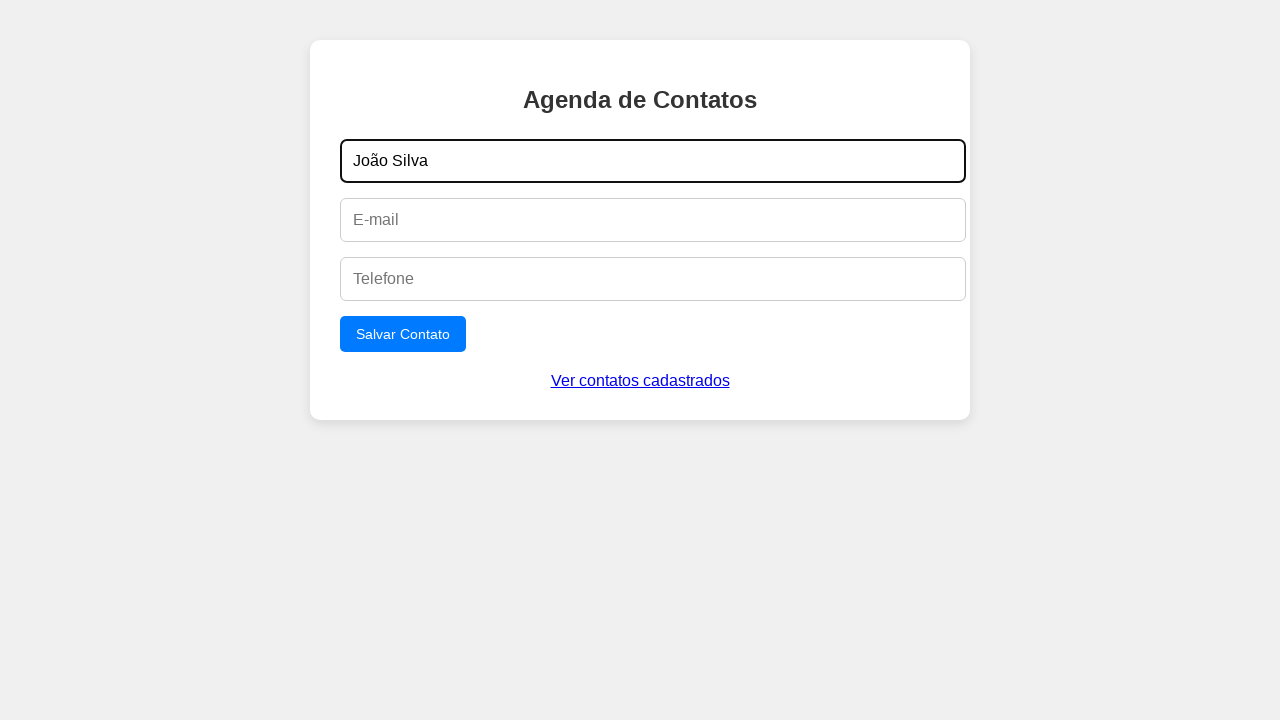

Cleared email field on #email
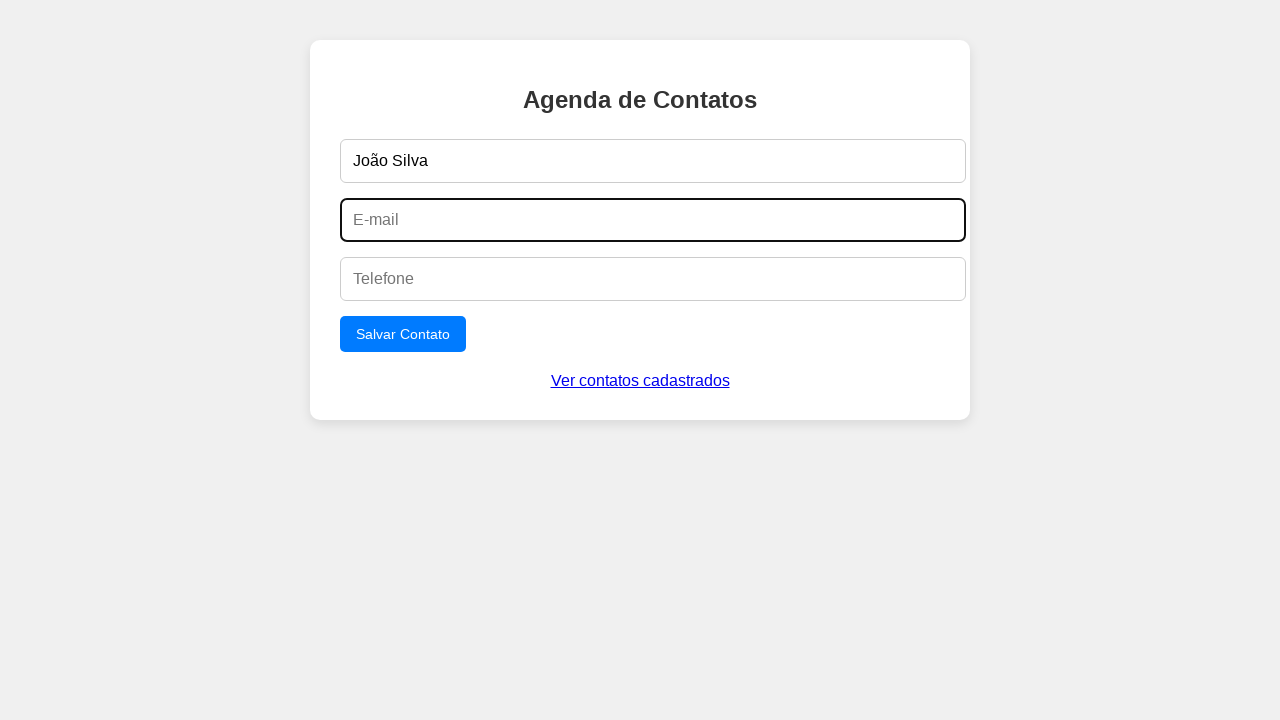

Filled email field with 'joao.silva@example.com' on #email
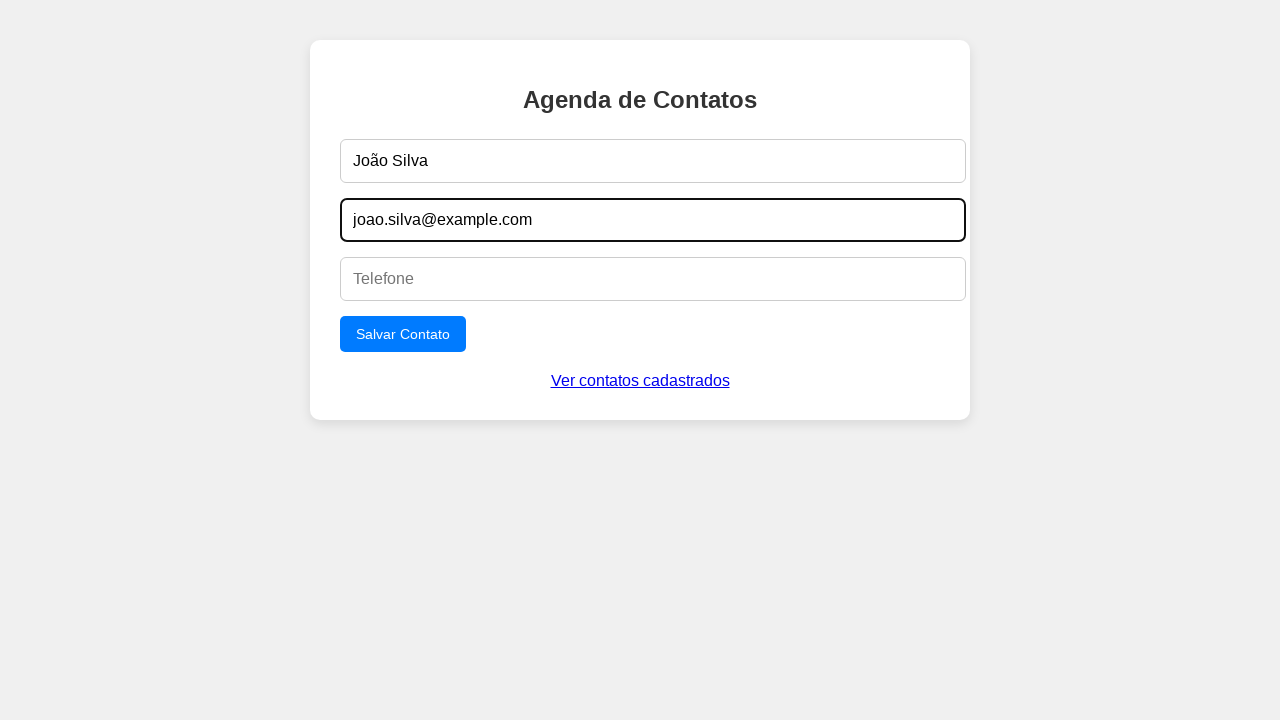

Cleared phone field on #phone
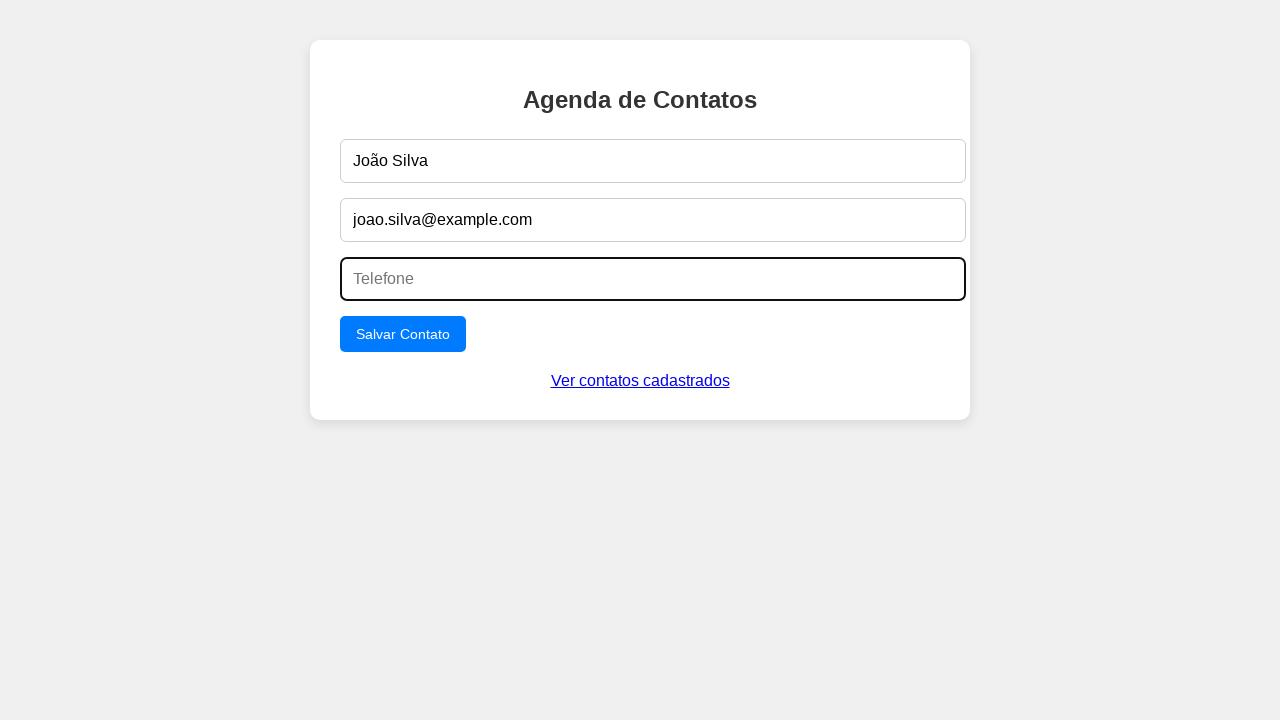

Filled phone field with '11987654321' on #phone
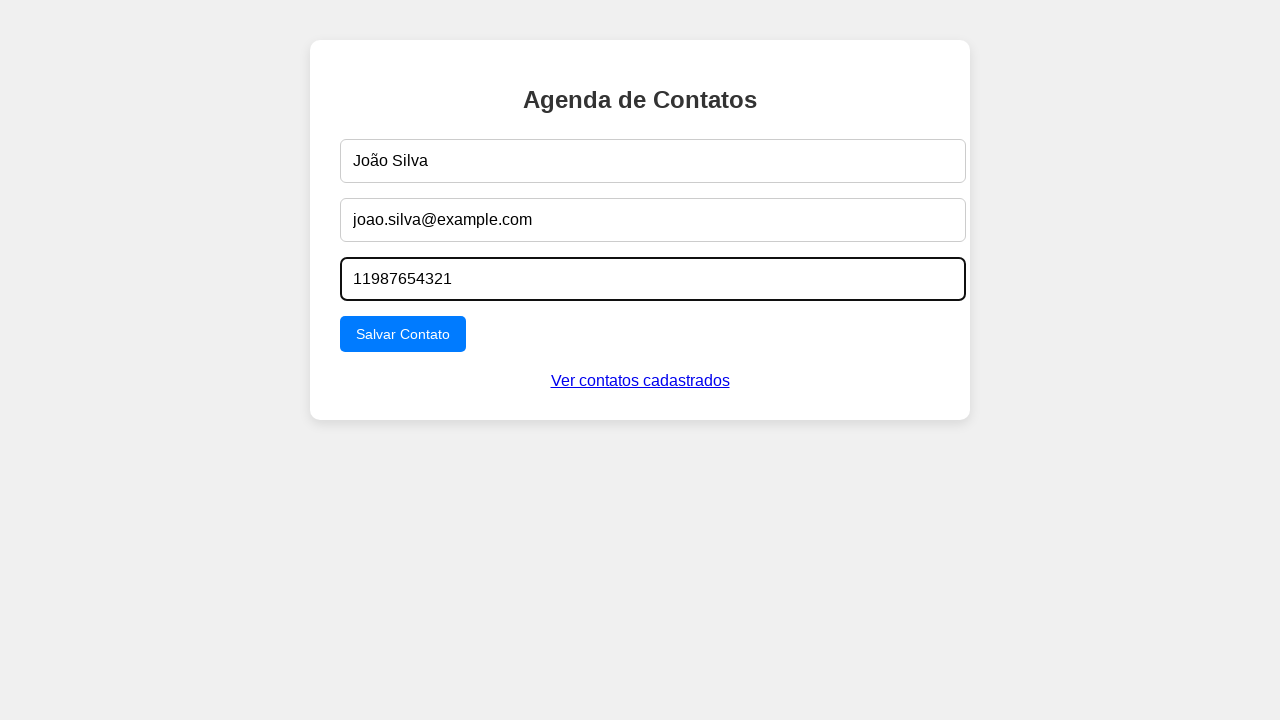

Clicked form submit button at (403, 334) on form button[type=submit]
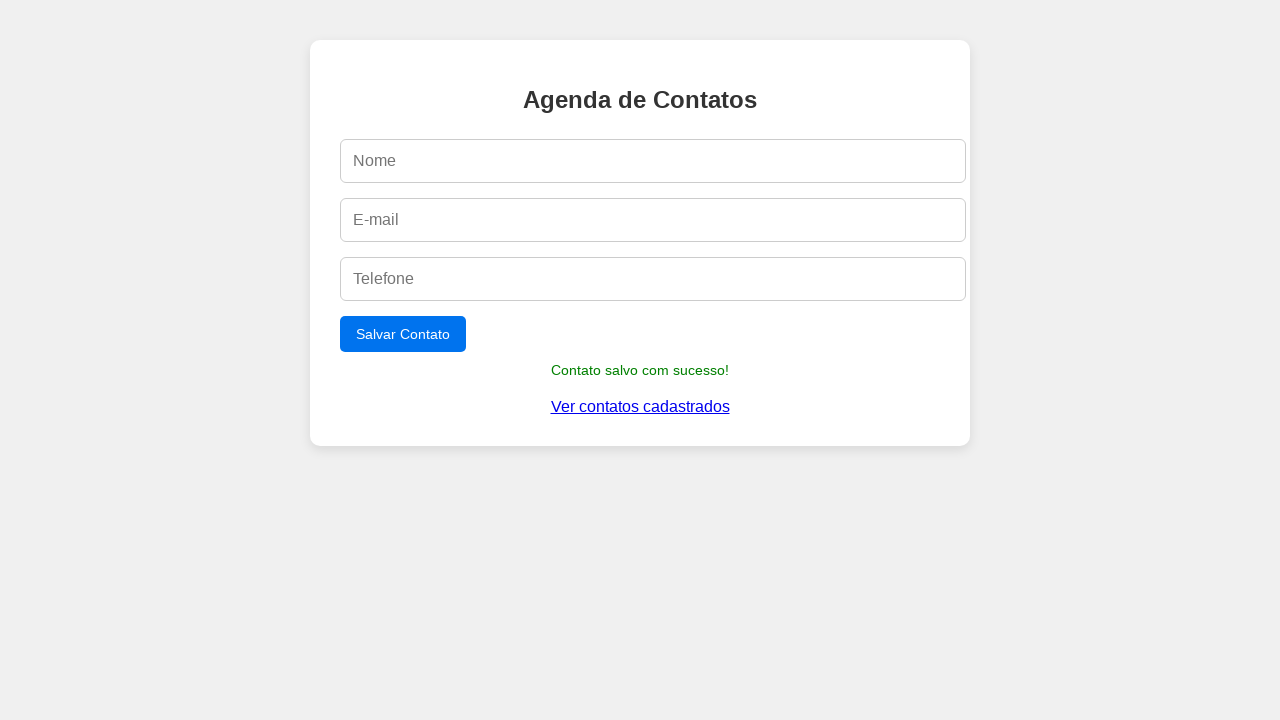

Success message 'Contato salvo com sucesso!' appeared
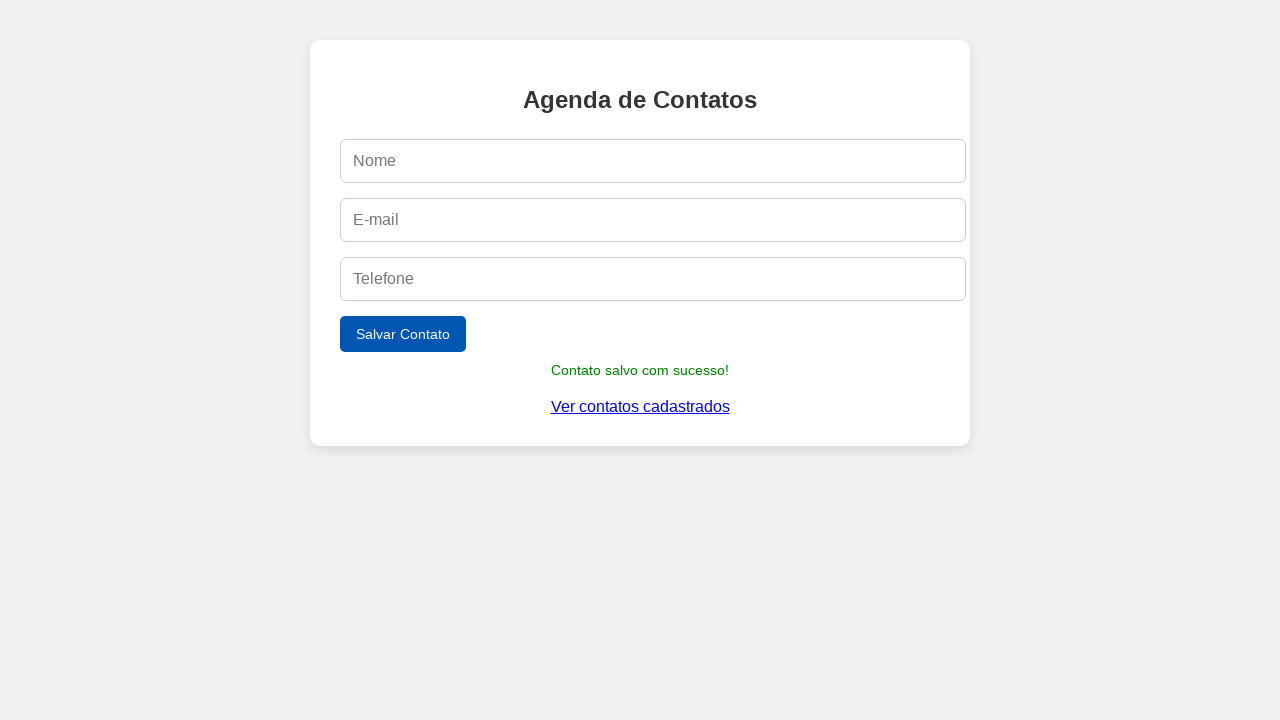

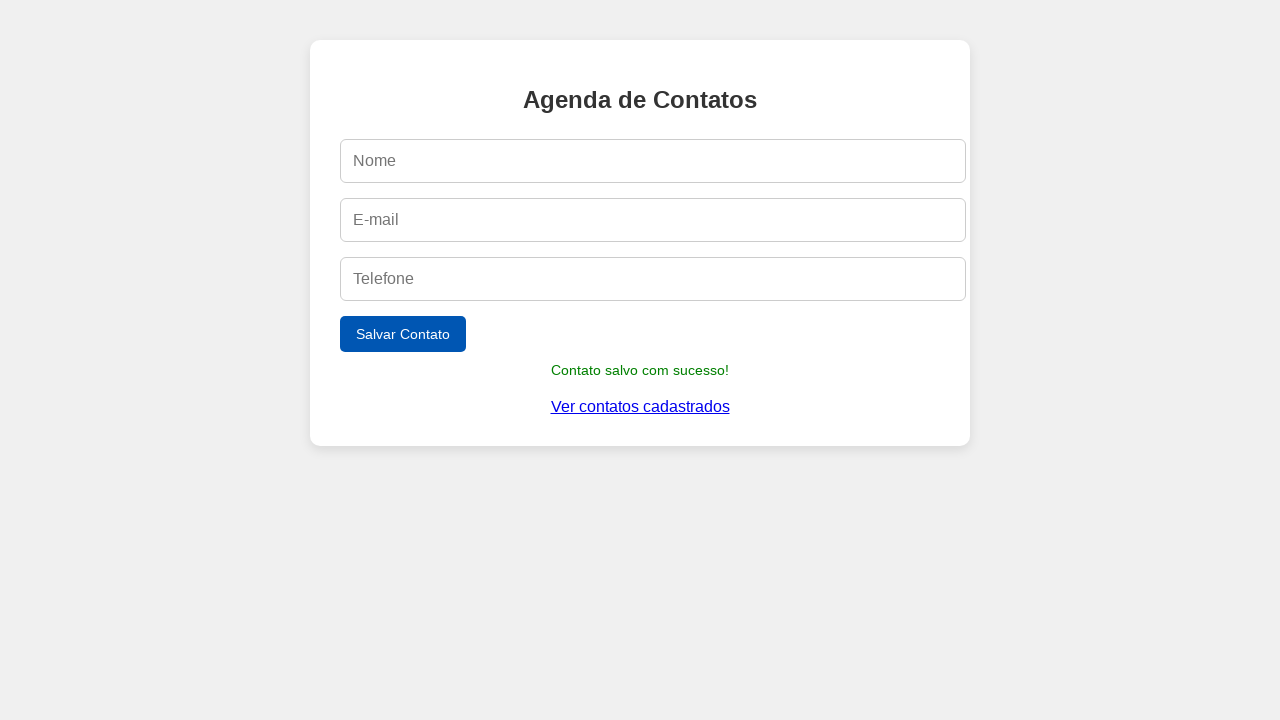